Tests that Playwright automatically handles JavaScript alerts when no explicit dialog handler is set, by clicking the JS Alert button.

Starting URL: https://the-internet.herokuapp.com/javascript_alerts

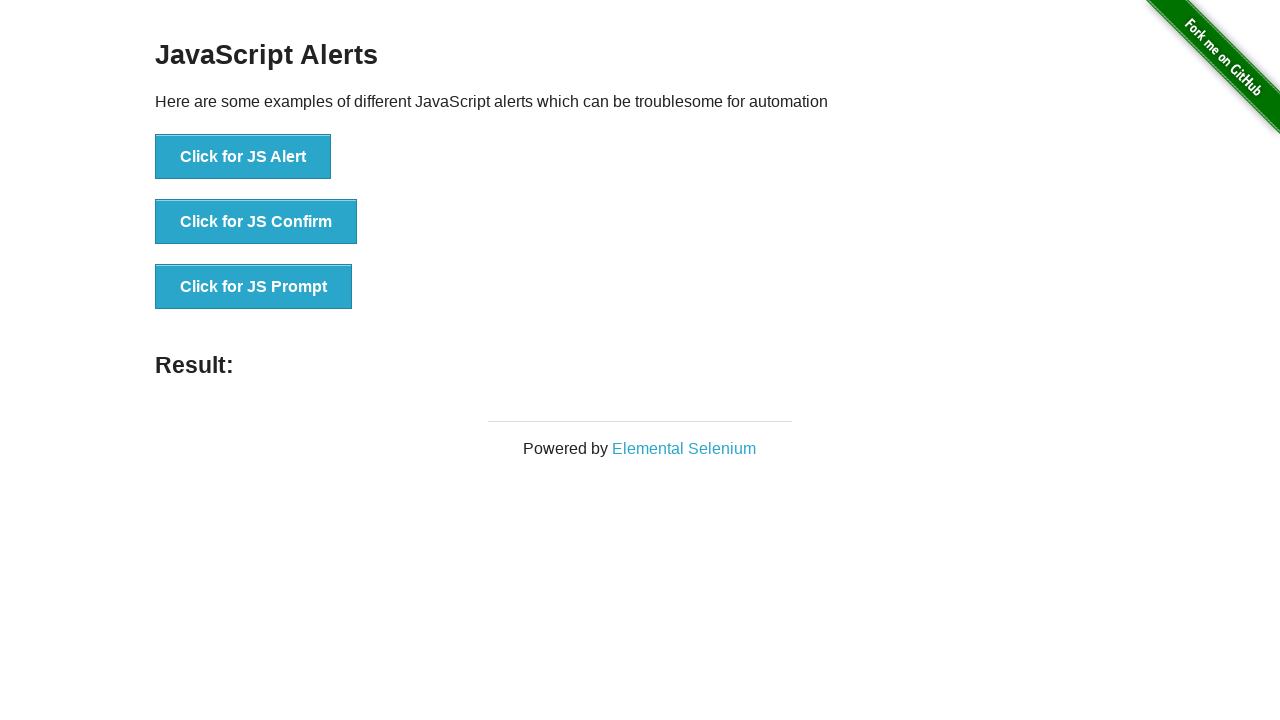

Clicked JS Alert button to trigger JavaScript alert at (243, 157) on button[onclick="jsAlert()"]
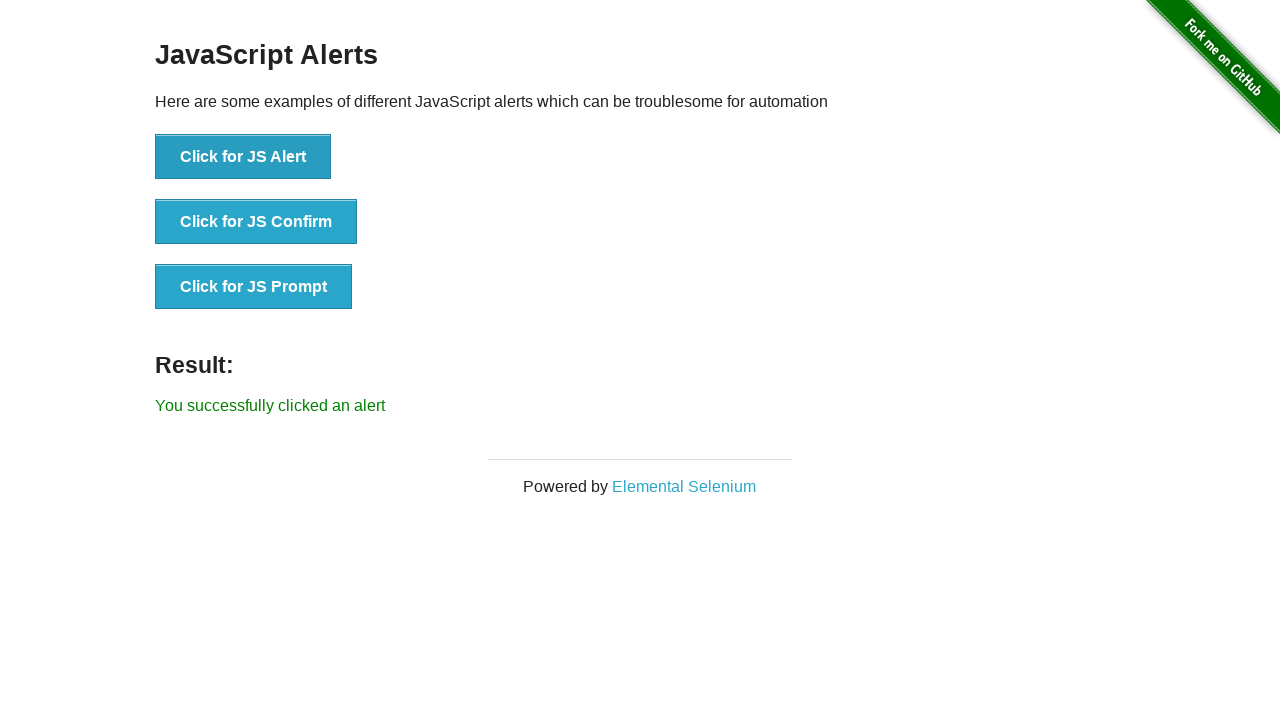

Alert was automatically handled and result element appeared
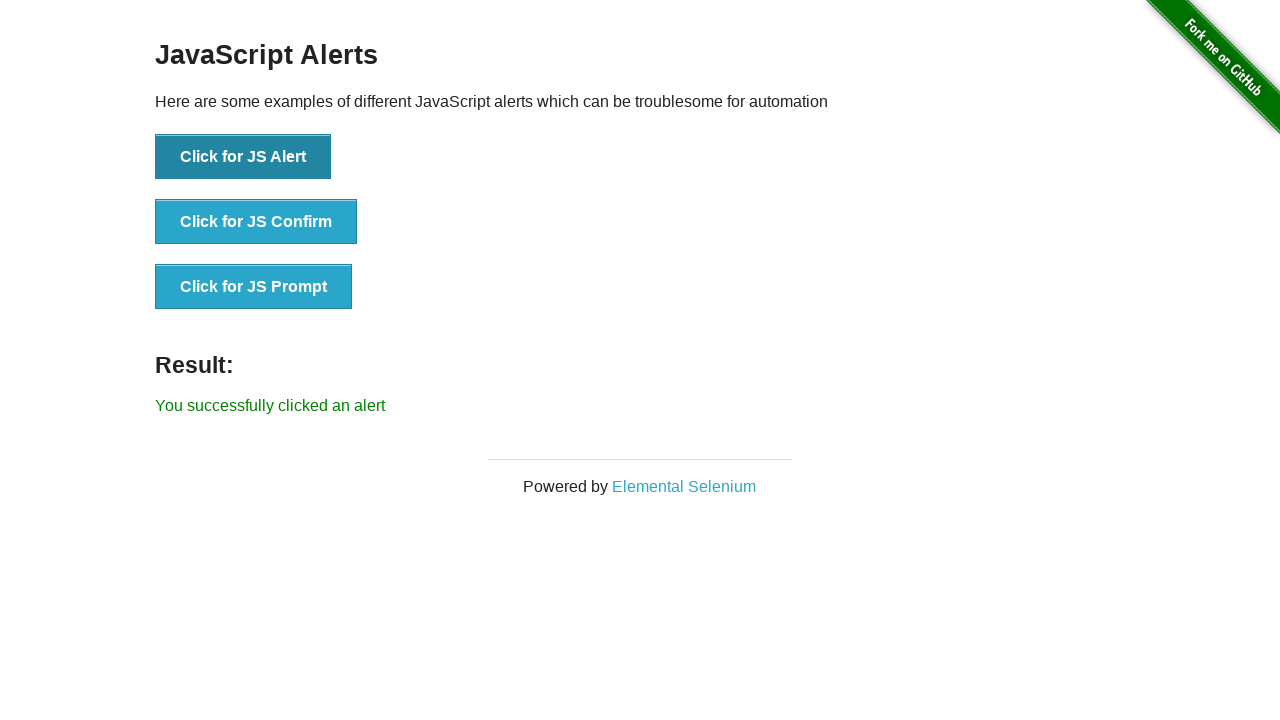

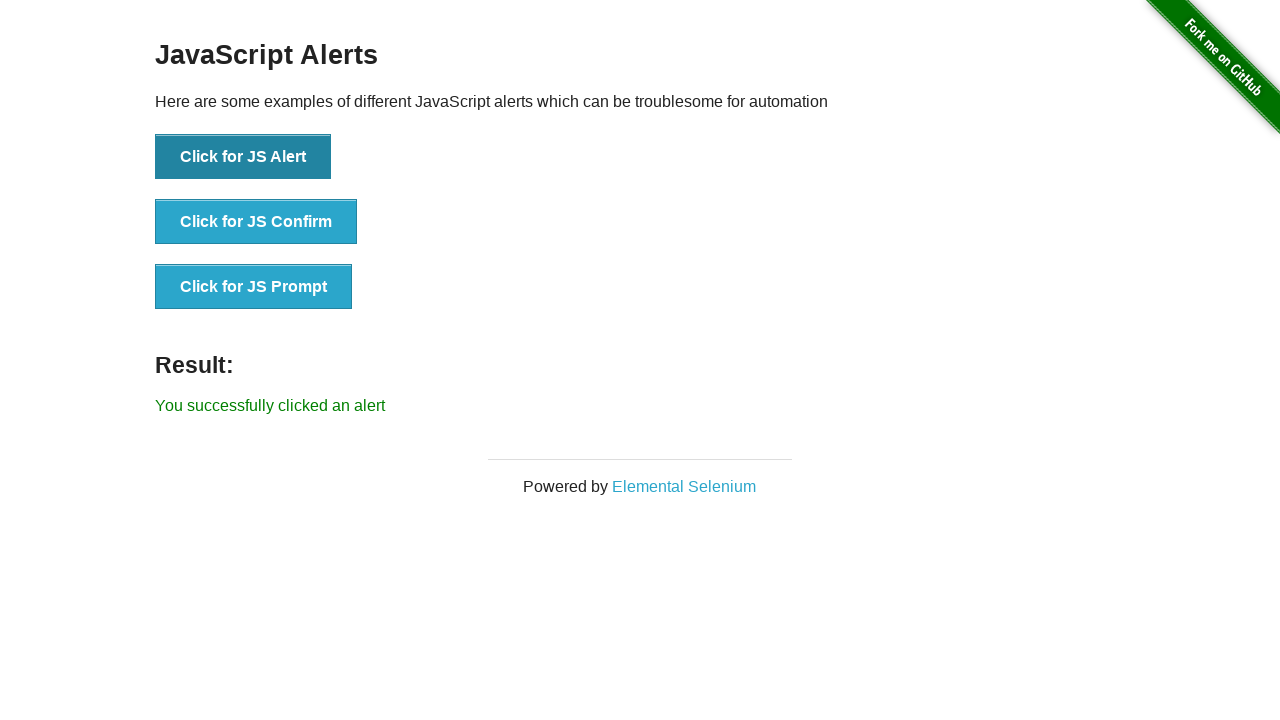